Tests slider interaction by clicking and holding the slider handle, dragging it horizontally, and releasing it

Starting URL: https://jqueryui.com/slider/

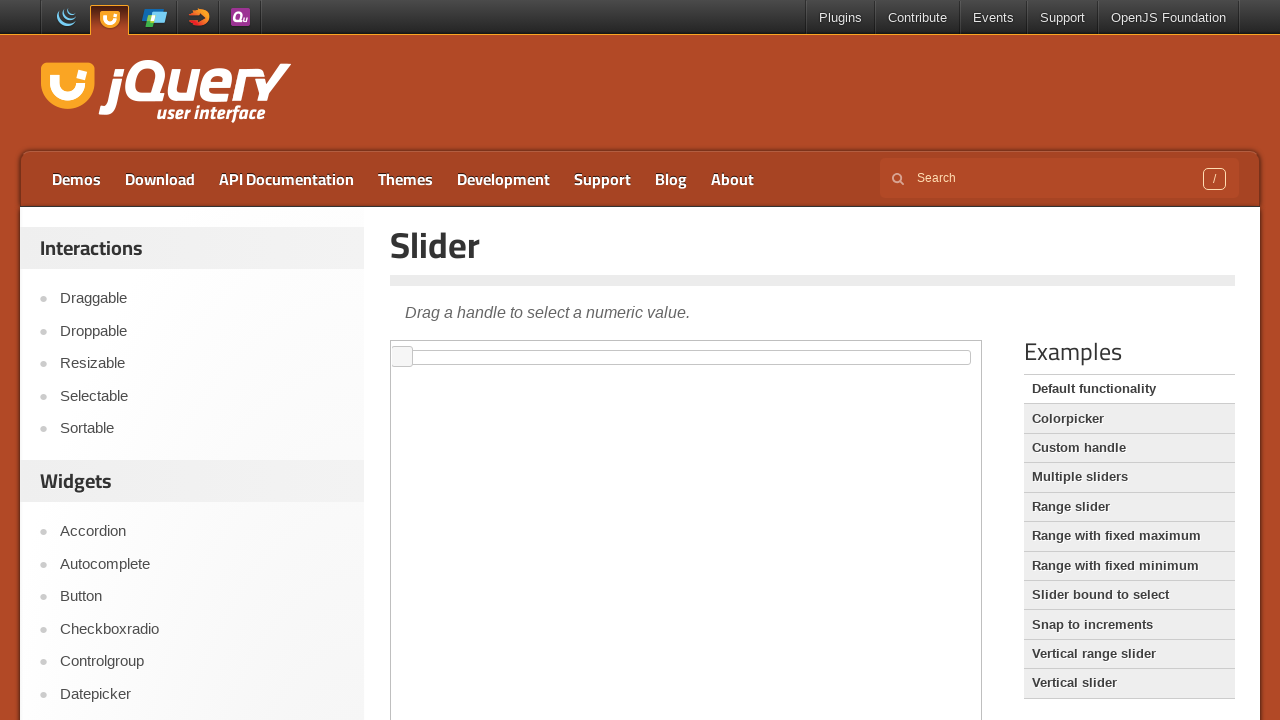

Located iframe containing the slider
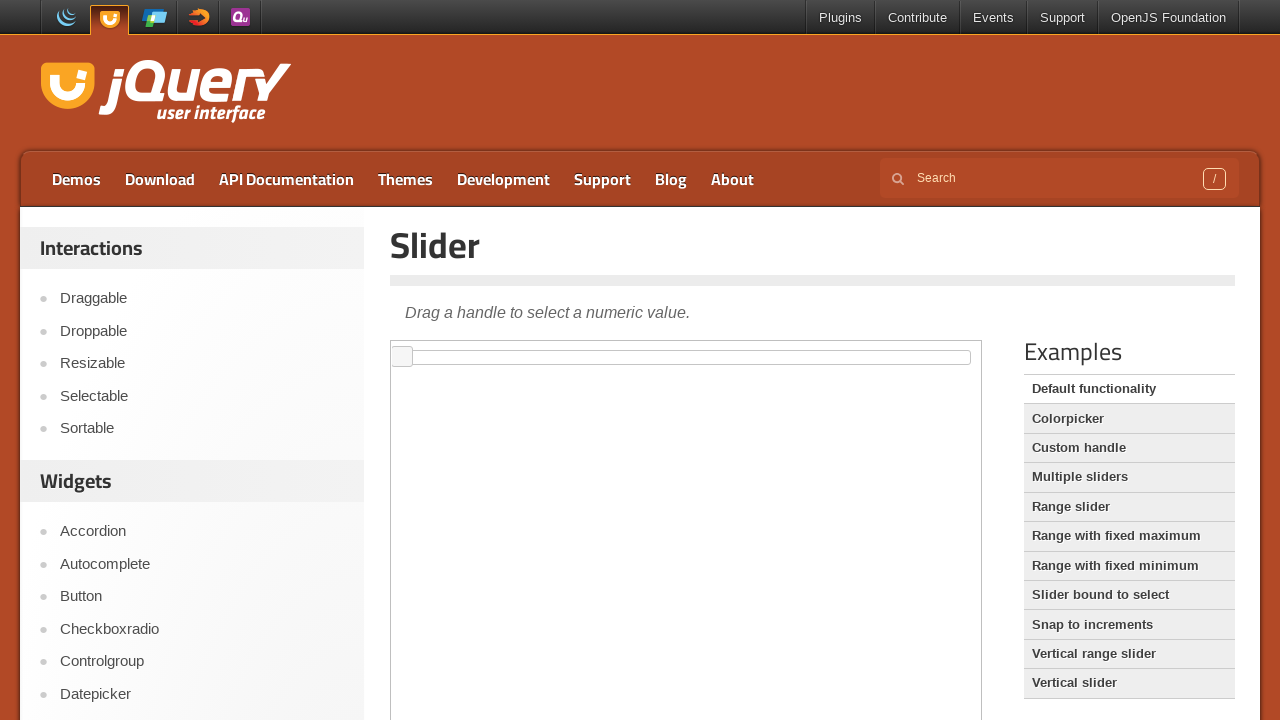

Located slider handle element
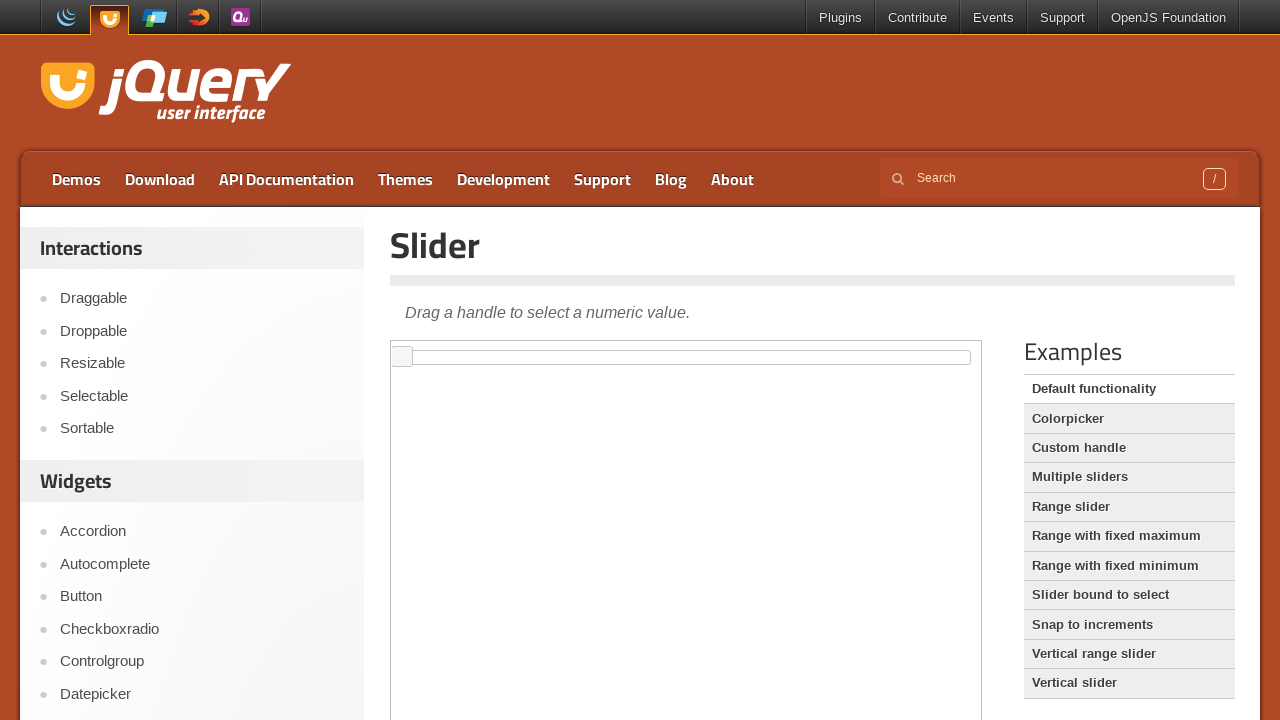

Retrieved bounding box of slider handle
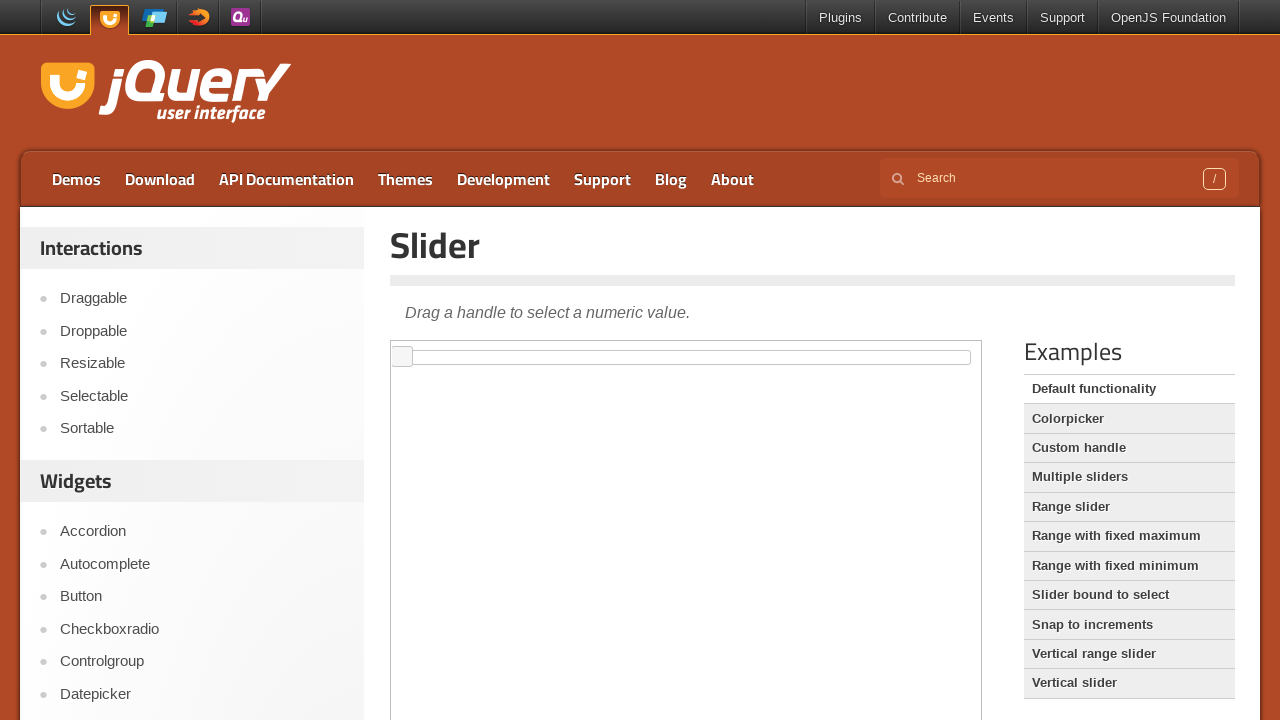

Hovered over slider handle at (402, 357) on iframe >> nth=0 >> internal:control=enter-frame >> .ui-slider-handle
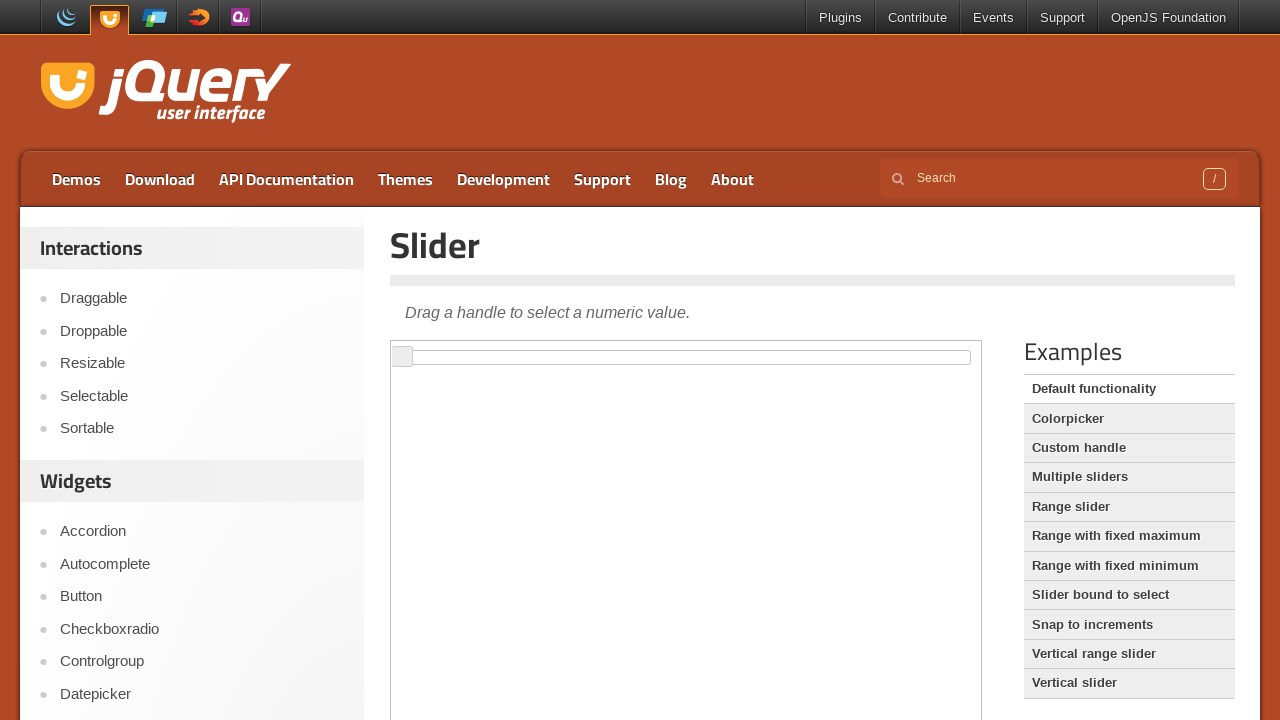

Pressed mouse button down to hold slider handle at (402, 357)
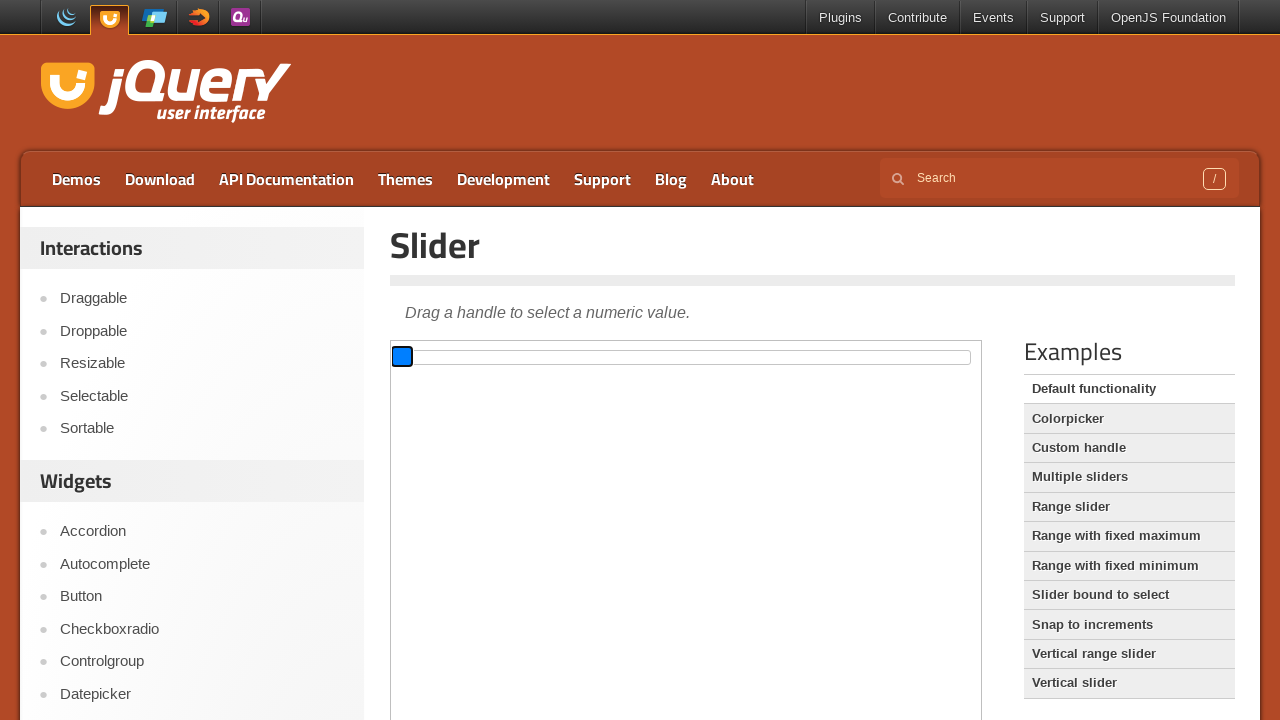

Dragged slider handle 40 pixels to the right at (442, 357)
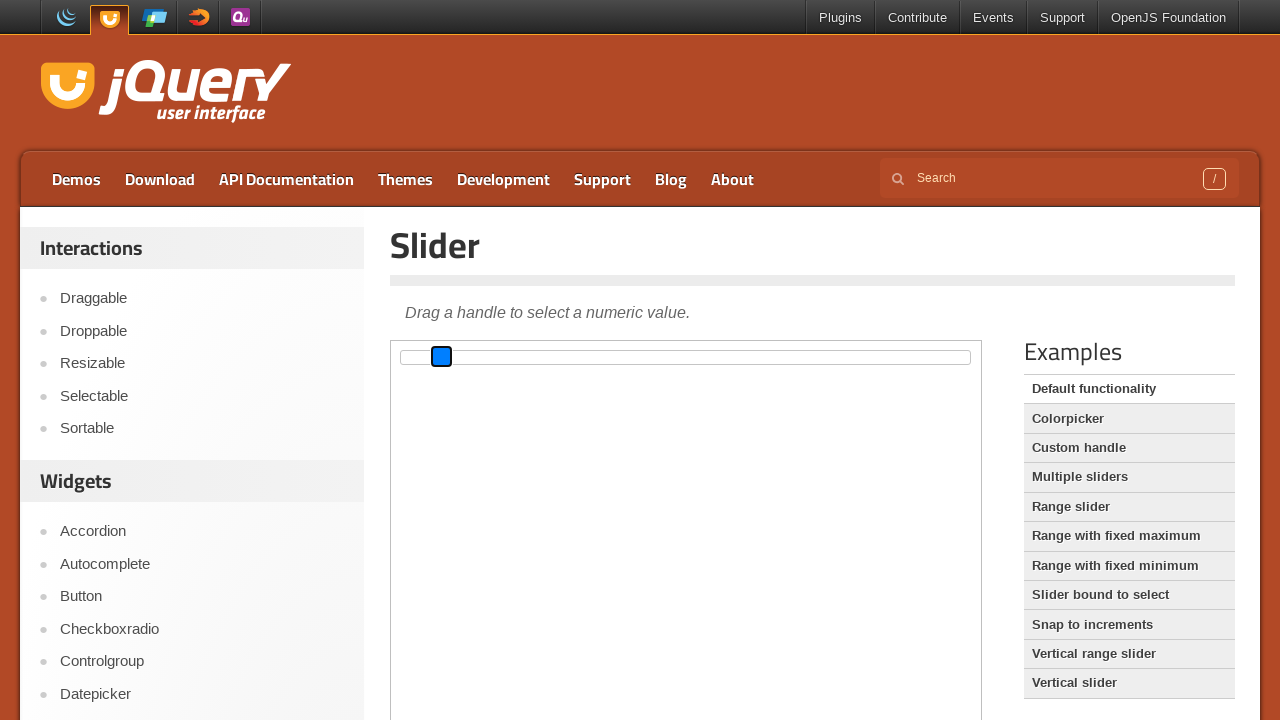

Released mouse button to drop slider handle at new position at (442, 357)
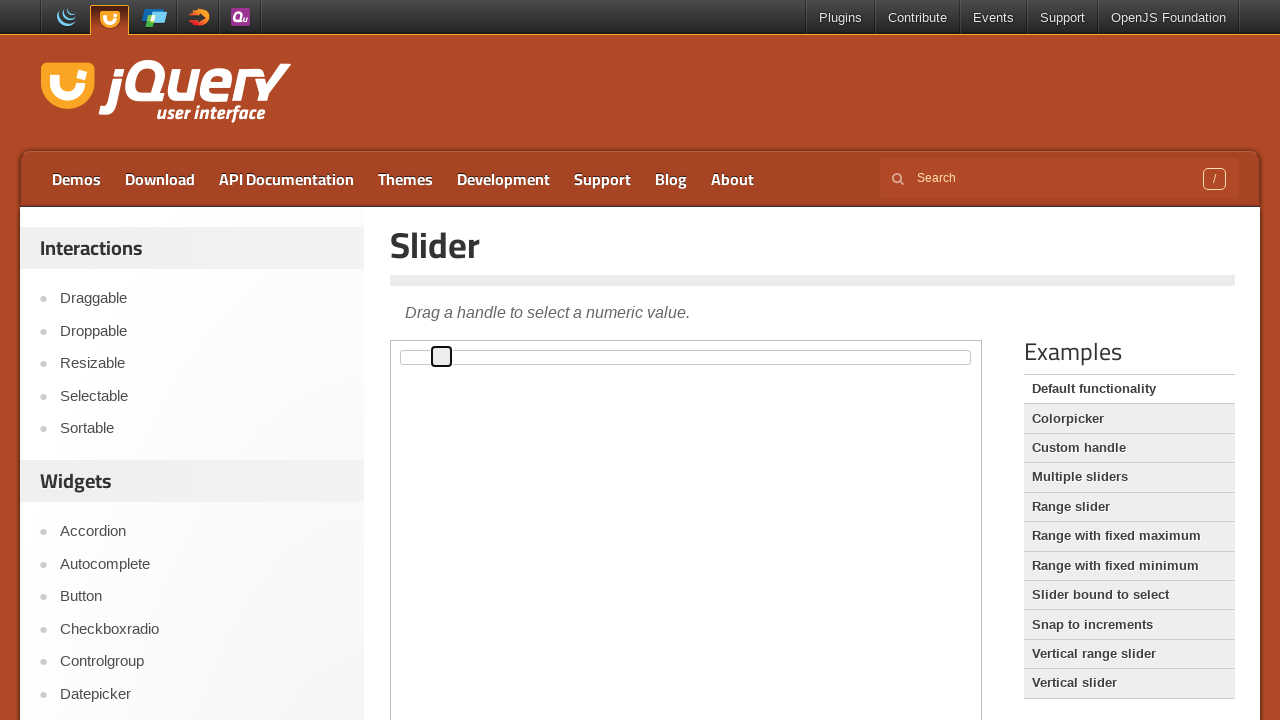

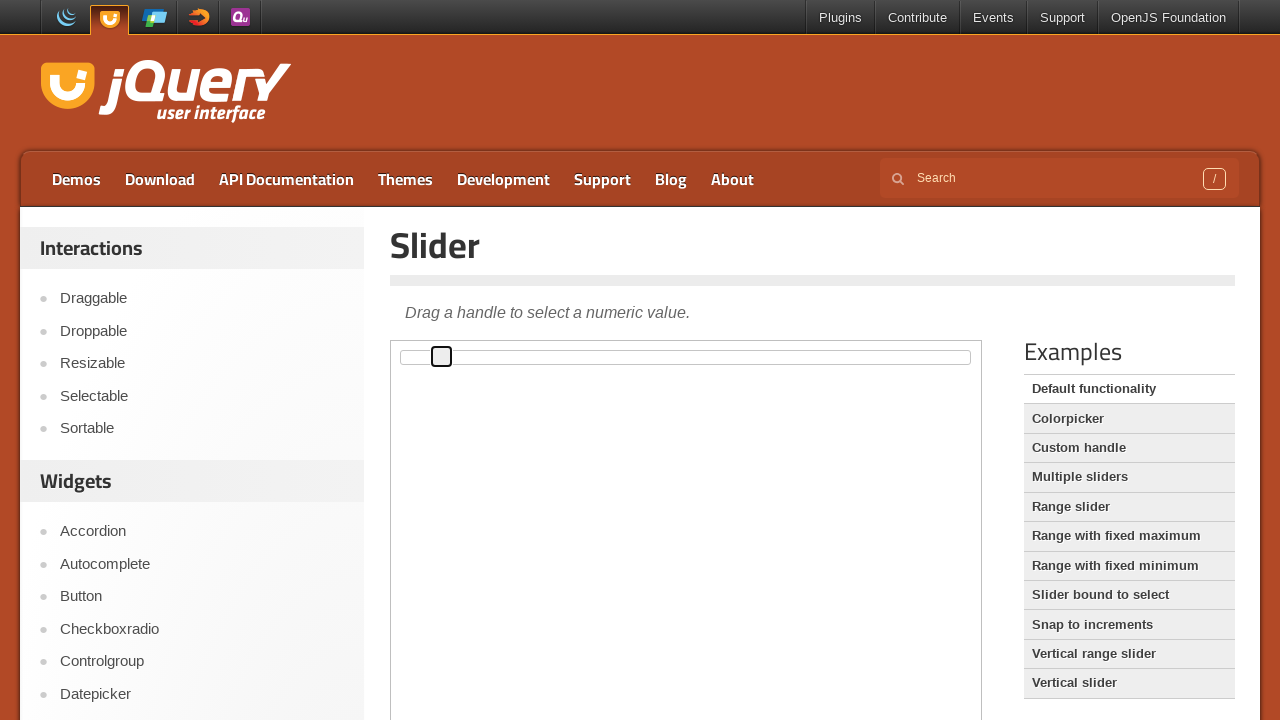